Tests clicking a single radio button (male gender) and verifying it is selected

Starting URL: https://www.tutorialspoint.com/selenium/practice/selenium_automation_practice.php

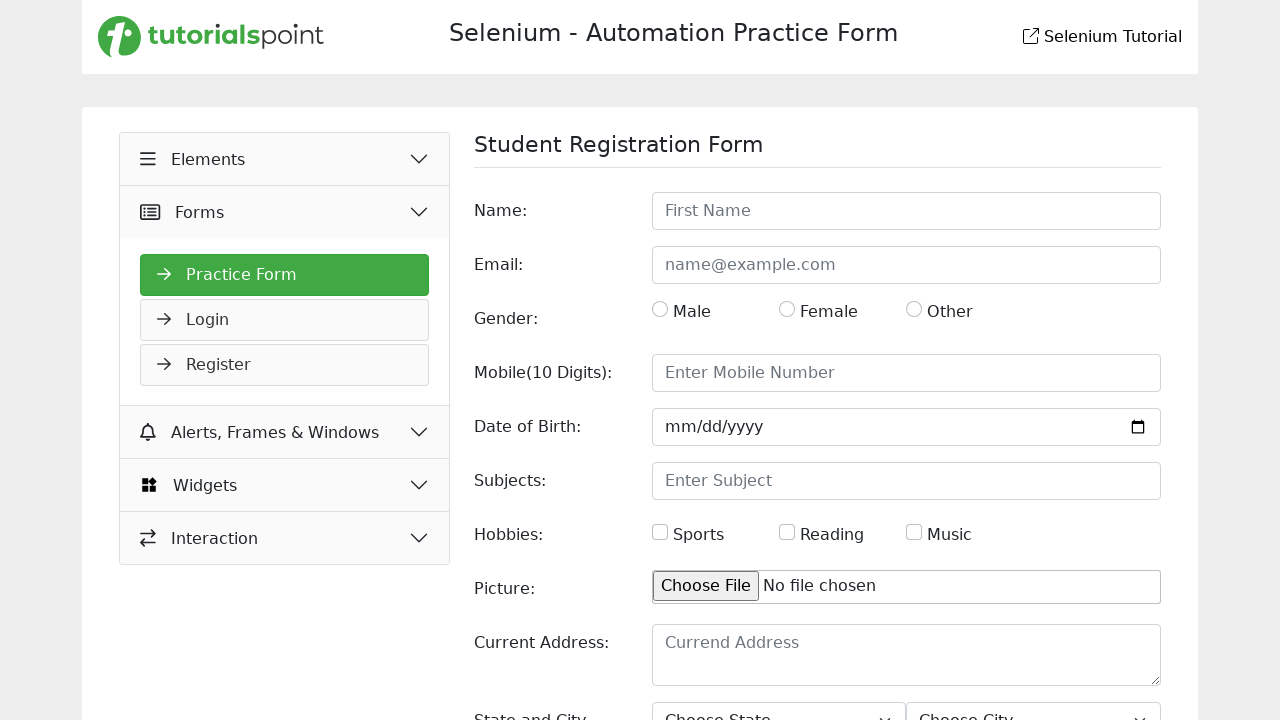

Clicked the male gender radio button at (660, 309) on input#gender
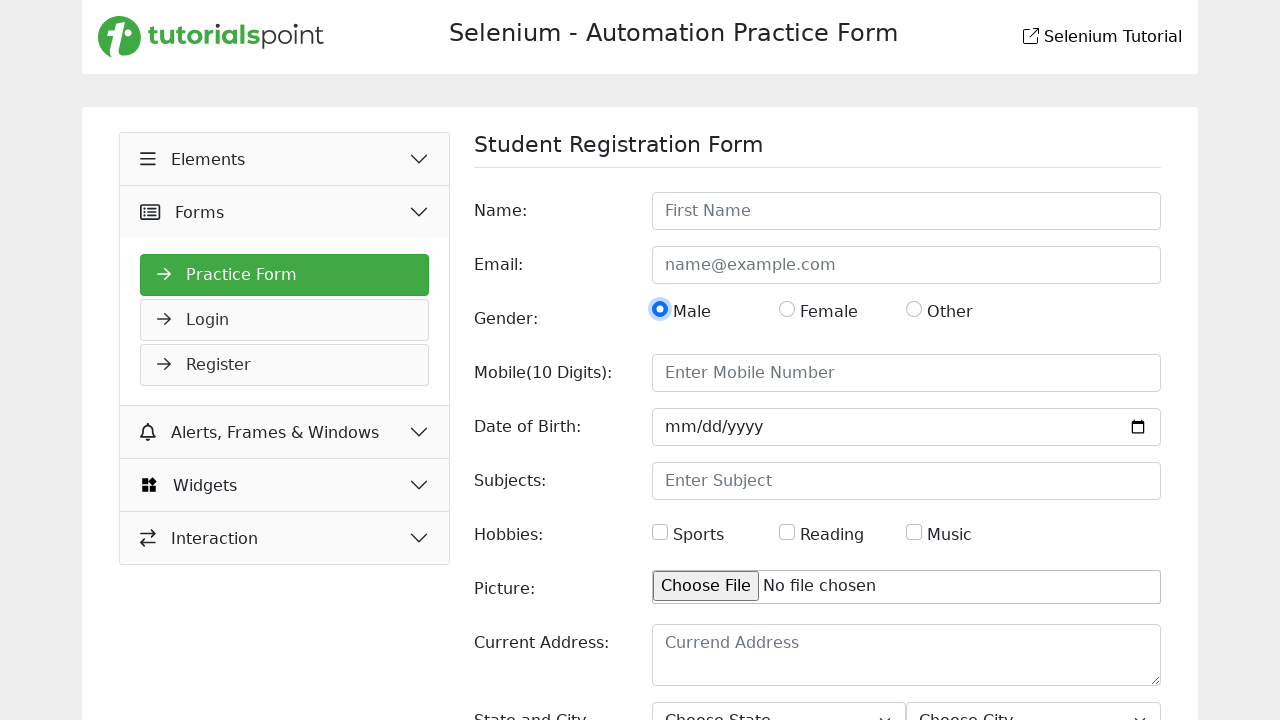

Verified the male gender radio button is selected
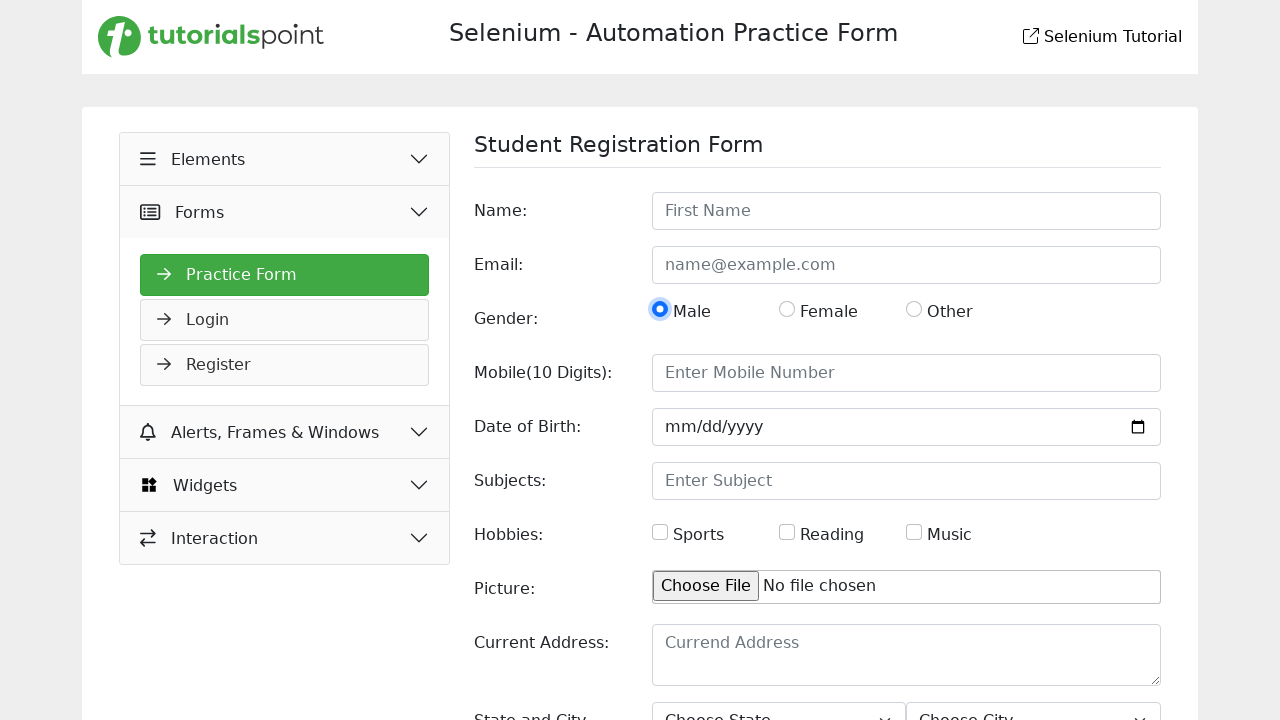

Printed radio button selection status: True
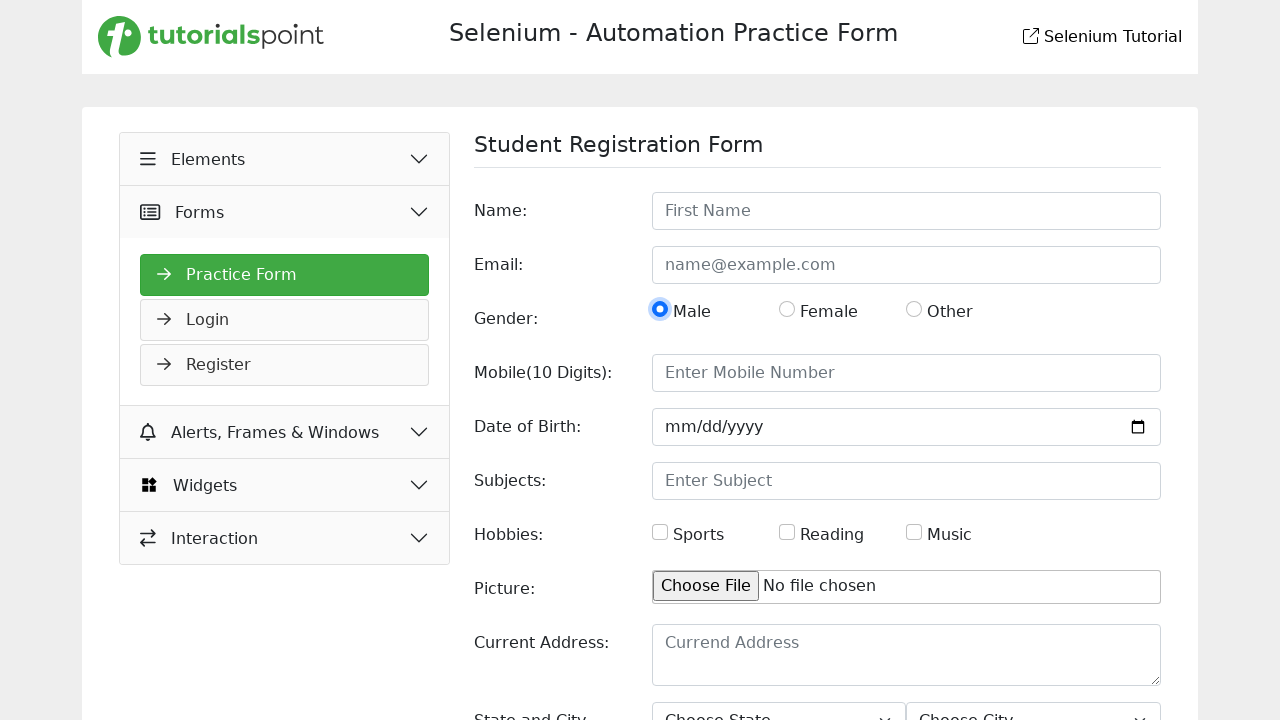

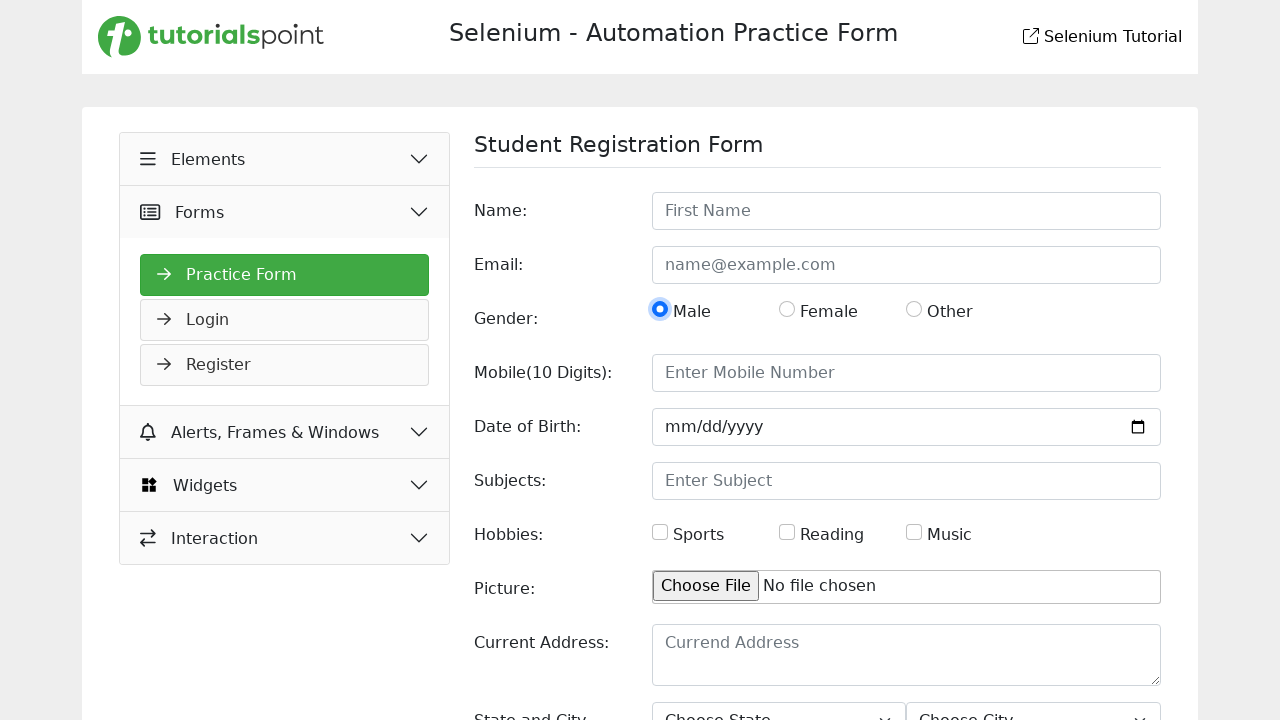